Tests selecting the "Impressive" radio button on the DemoQA Radio Button page and verifies it becomes selected with correct confirmation text

Starting URL: https://demoqa.com

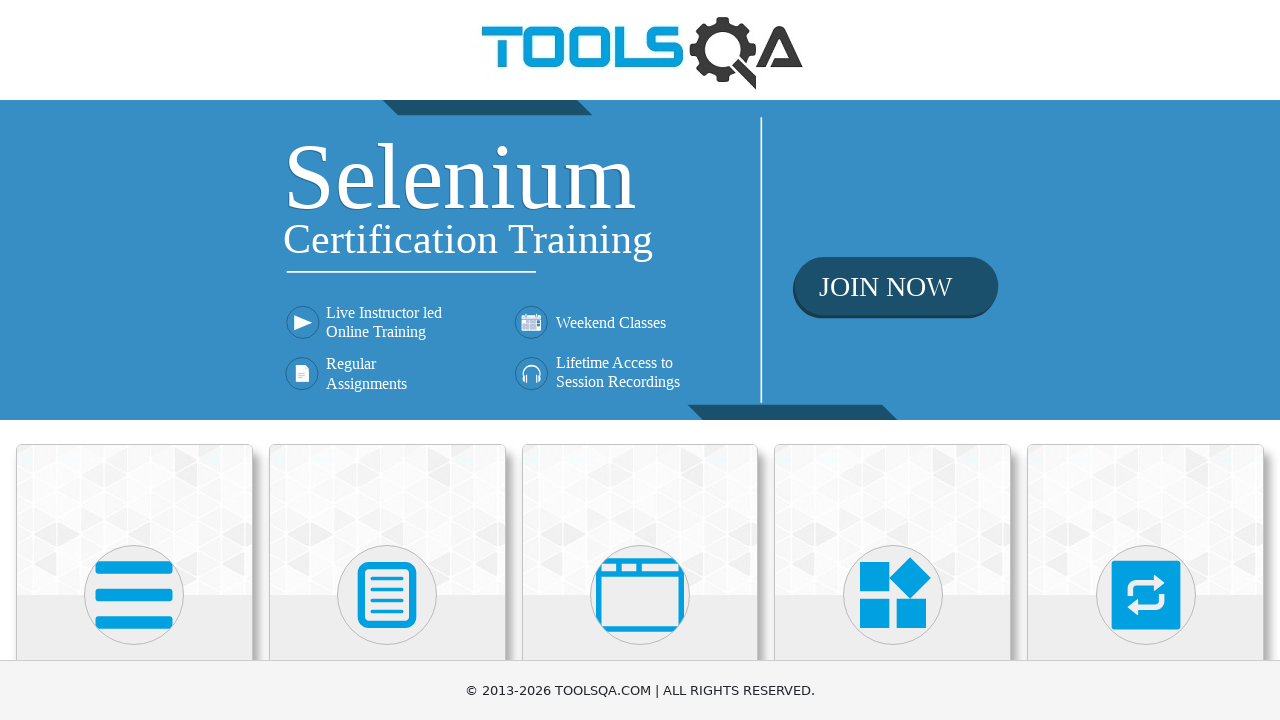

Clicked on Elements card from homepage at (134, 520) on div.card:has-text('Elements')
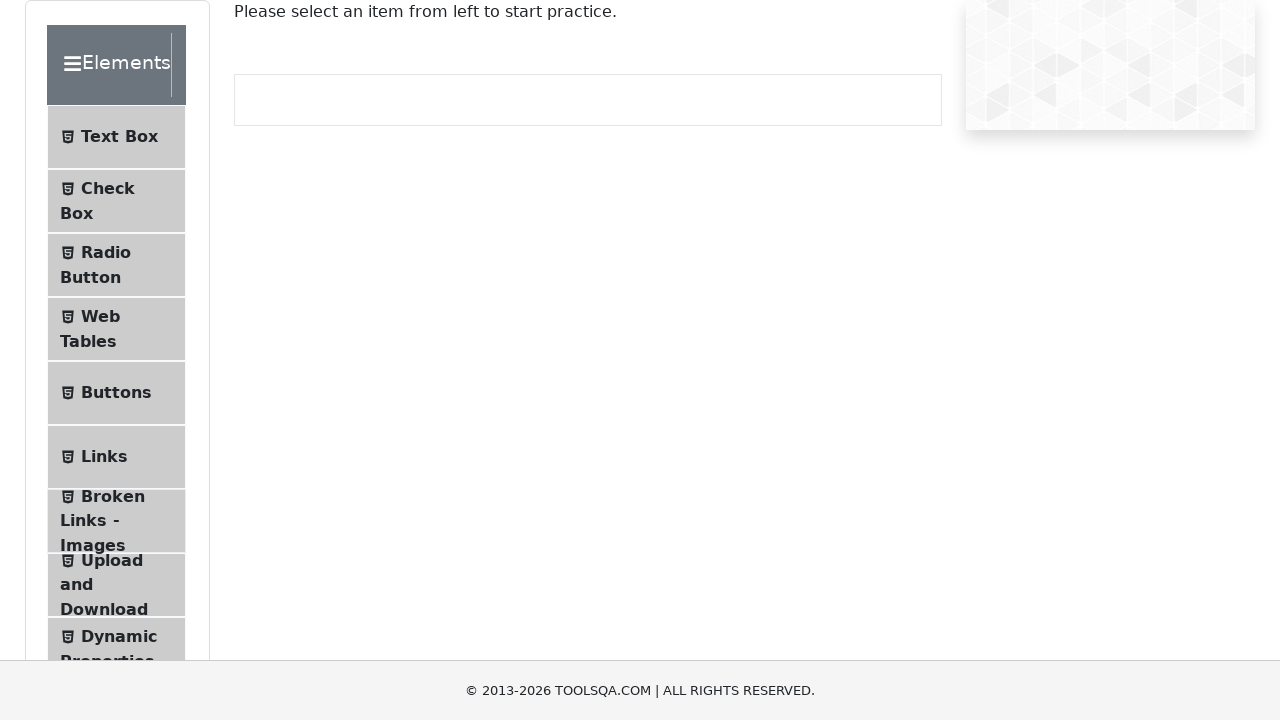

Clicked on Radio Button menu item at (106, 252) on span:has-text('Radio Button')
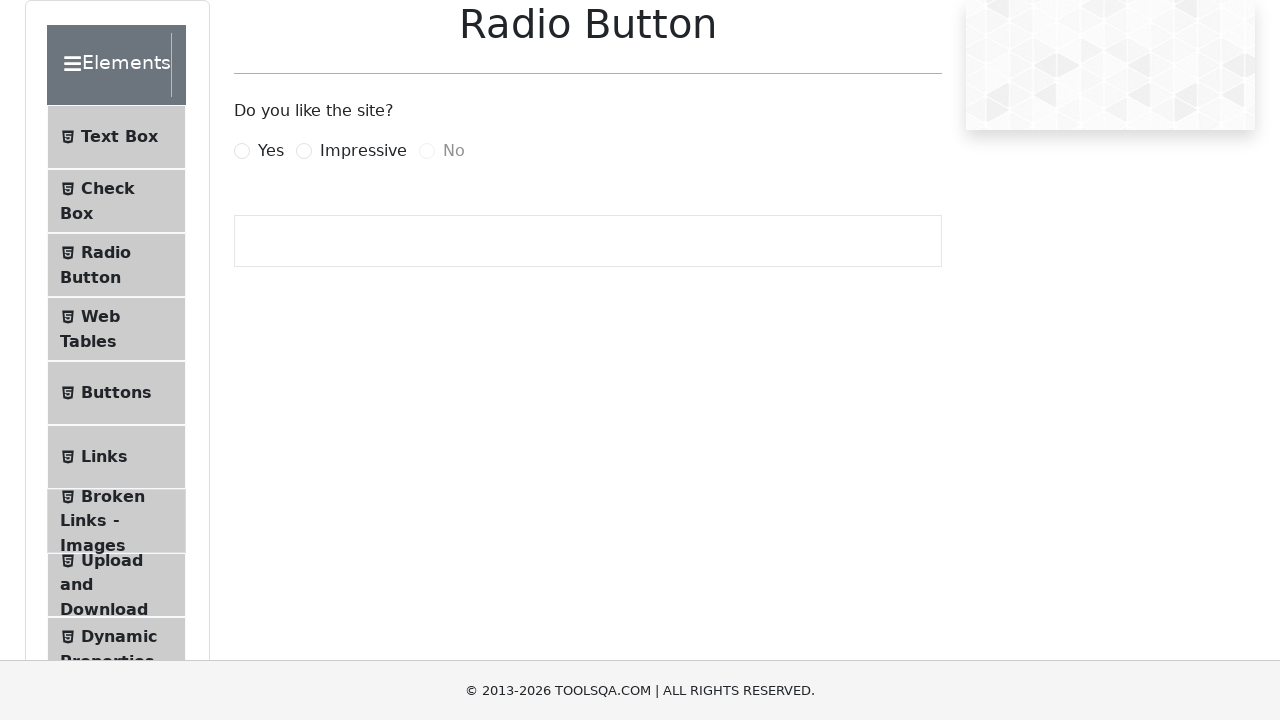

Clicked on Impressive radio button at (363, 151) on label[for='impressiveRadio']
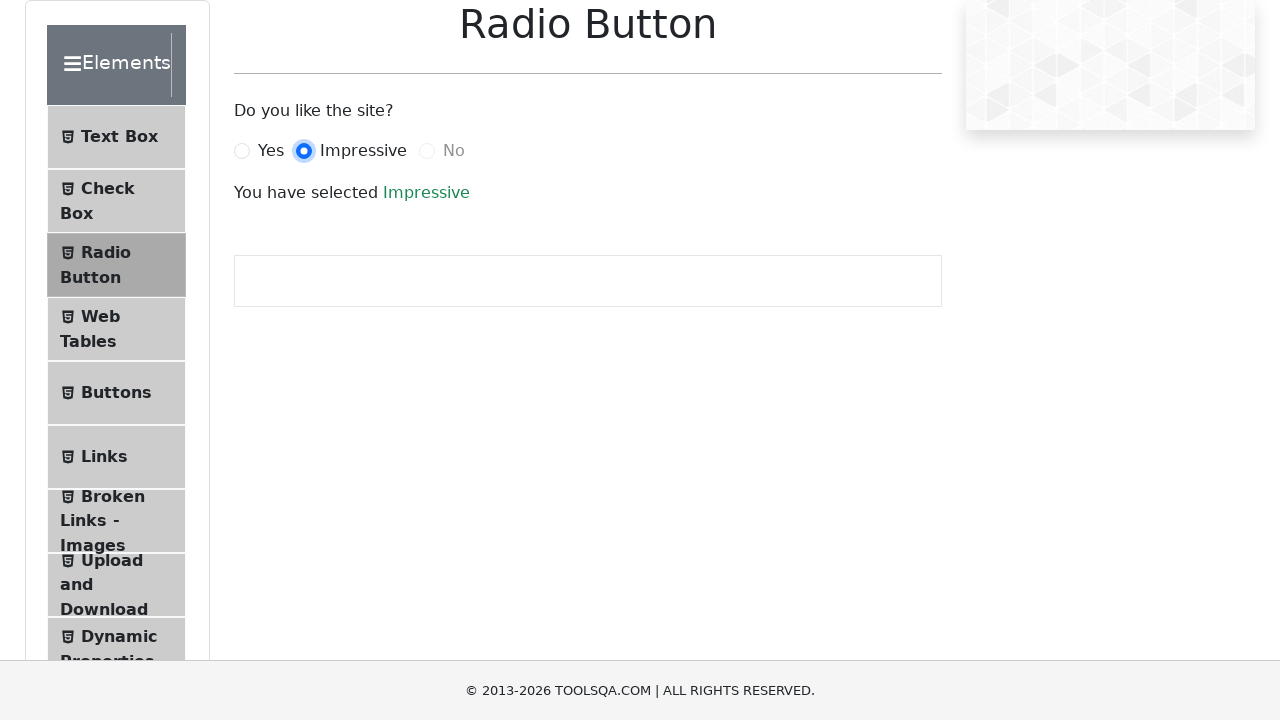

Confirmation text appeared indicating Impressive radio button is selected
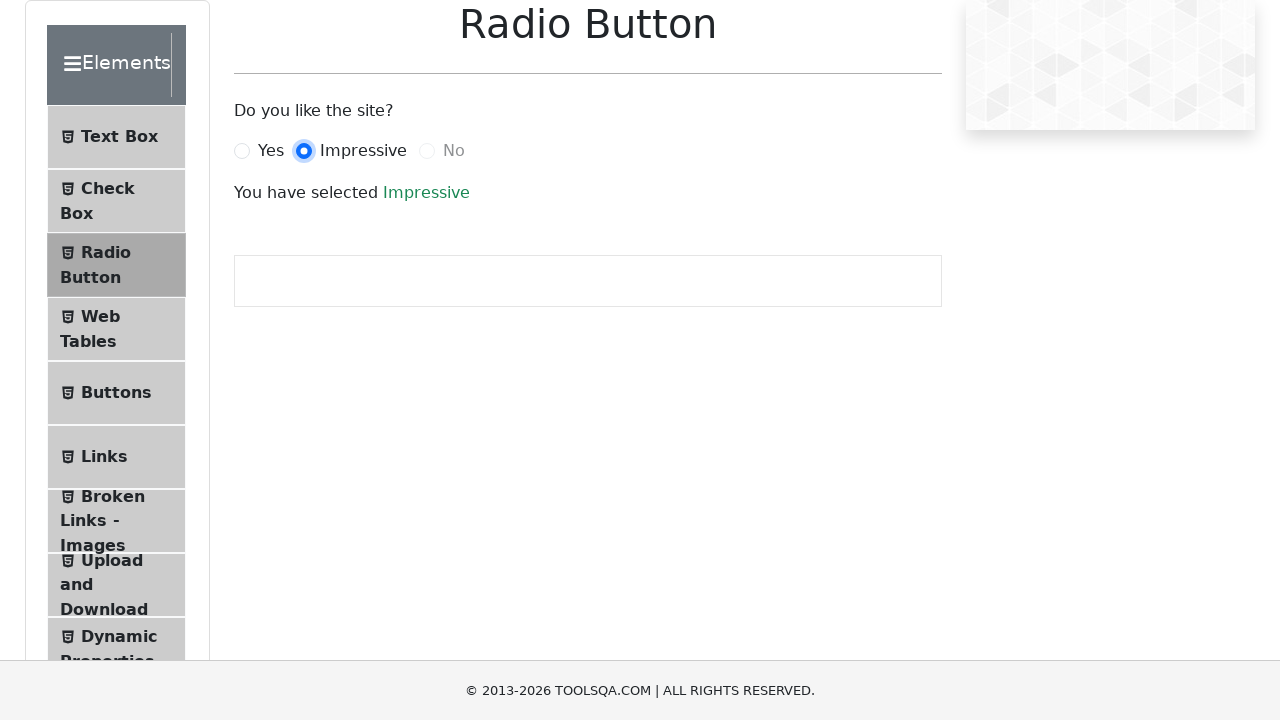

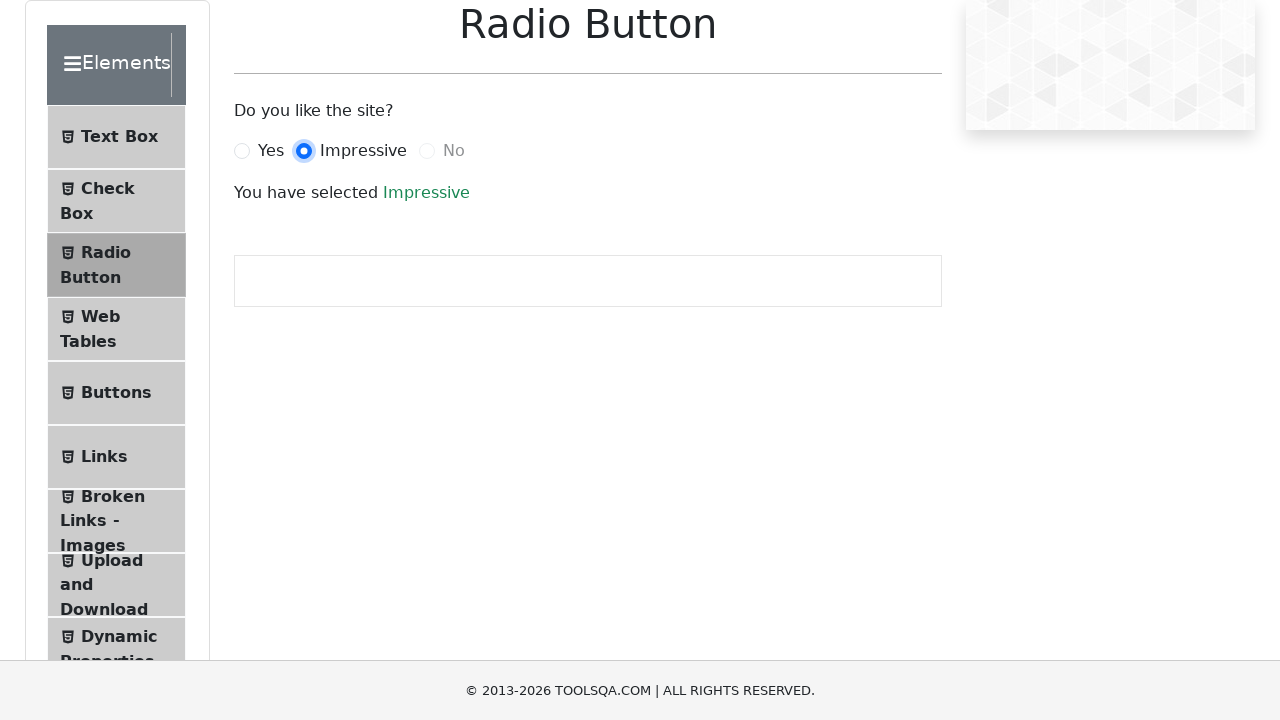